Tests login form on SauceDemo using relative locators to fill username above password field and submit

Starting URL: https://www.saucedemo.com/

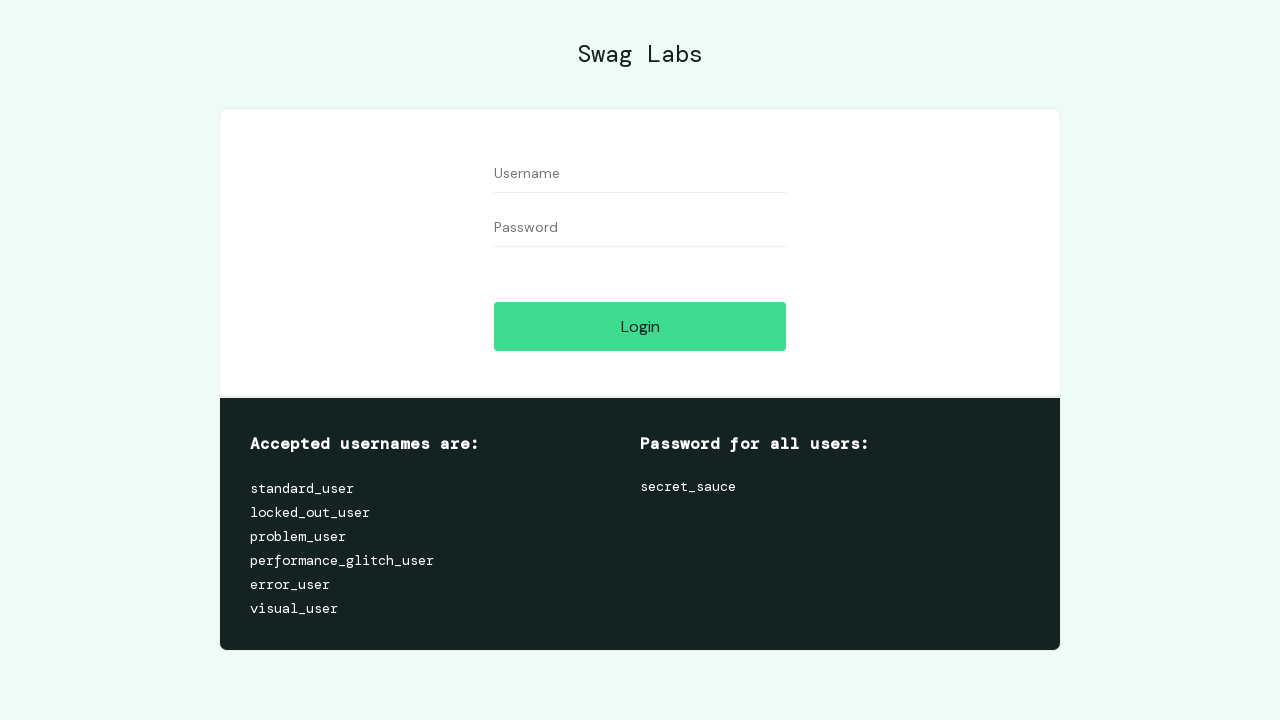

Filled username field with 'standard_user' using relative locator (input above password field) on input >> internal:has=":scope >> internal:has-not=\"#password\"" >> nth=0
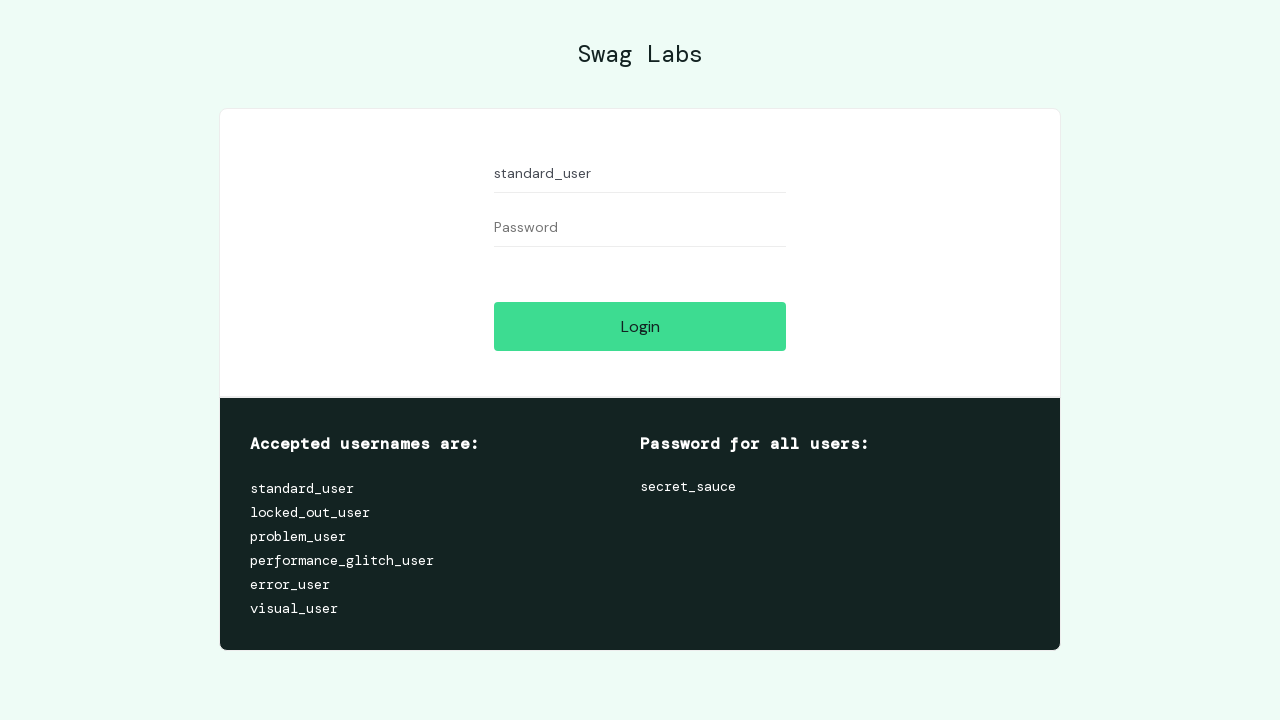

Filled password field with 'secret_sauce' on #password
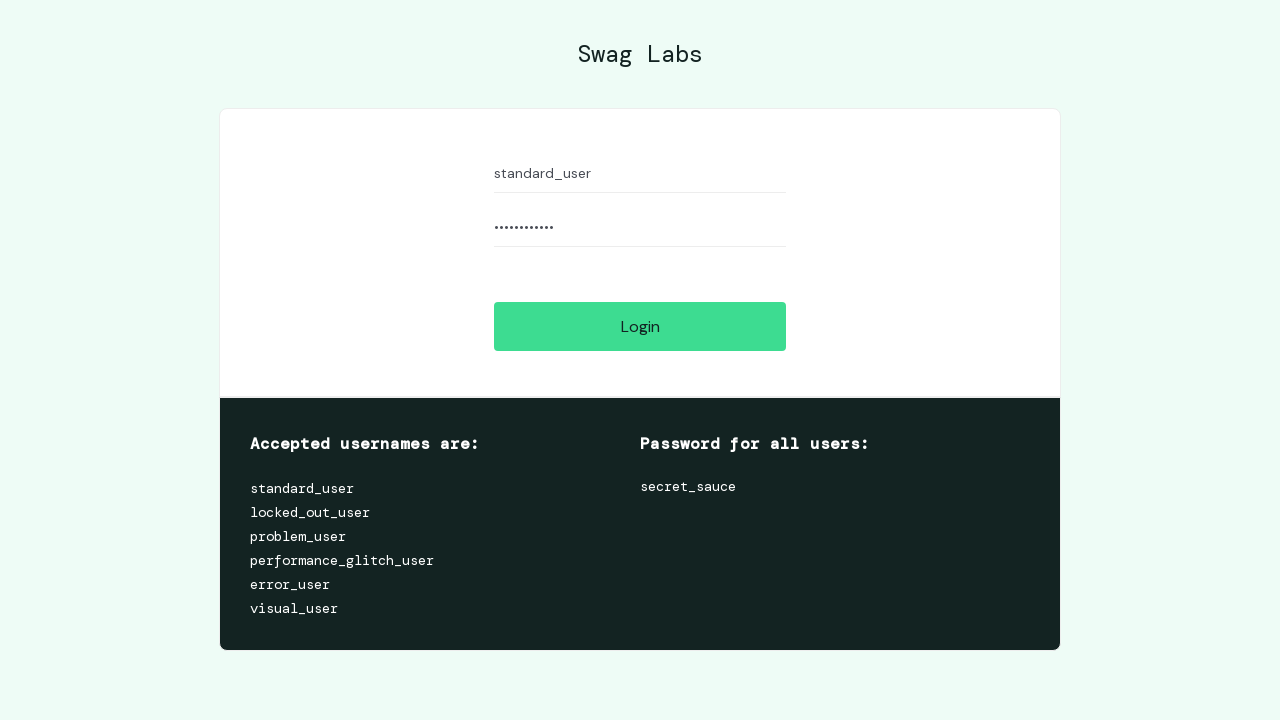

Clicked login submit button at (640, 326) on input[type='submit']
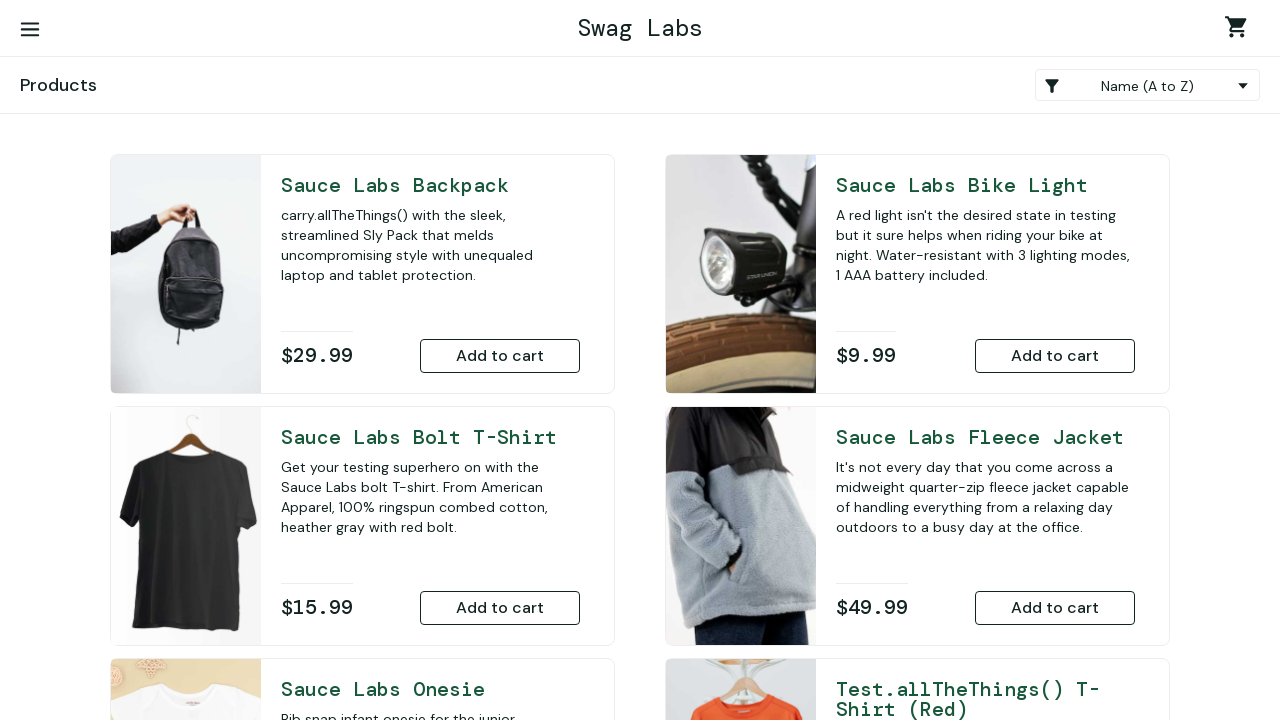

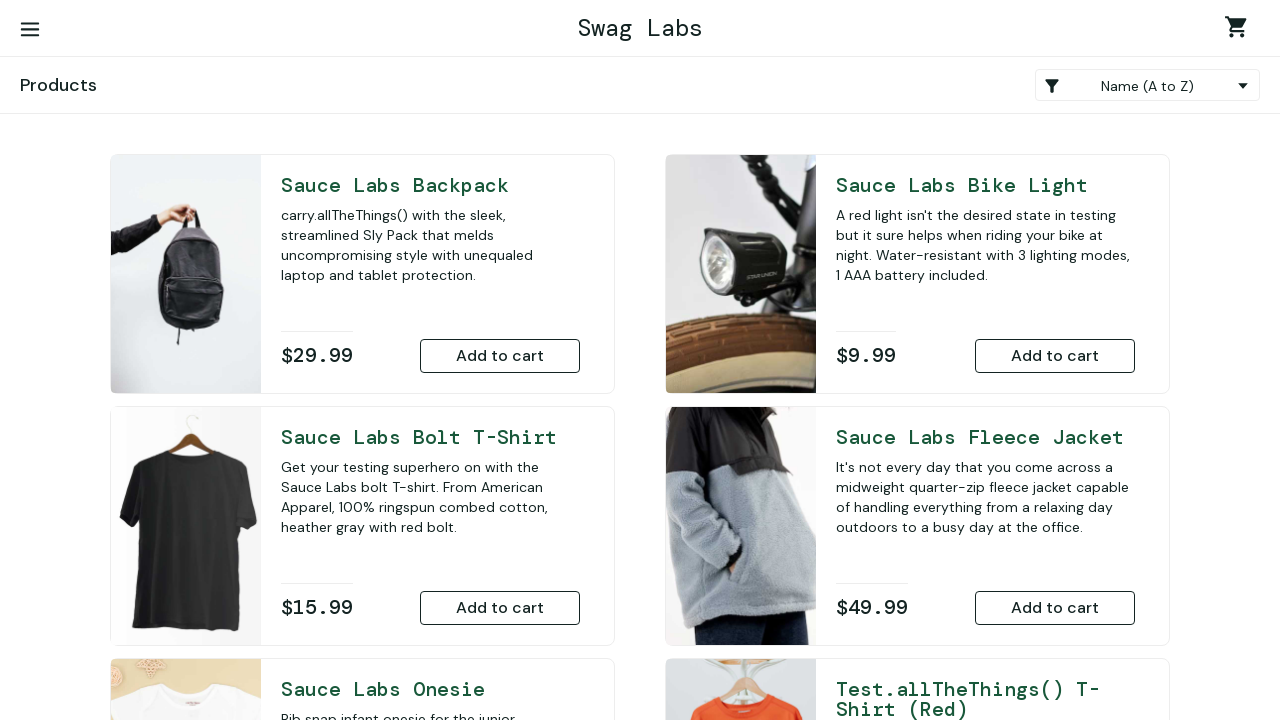